Tests an explicit wait scenario where the script waits for a price element to show '$100', then clicks a book button, calculates a mathematical value based on a displayed input, fills in the answer, and submits the form.

Starting URL: http://suninjuly.github.io/explicit_wait2.html

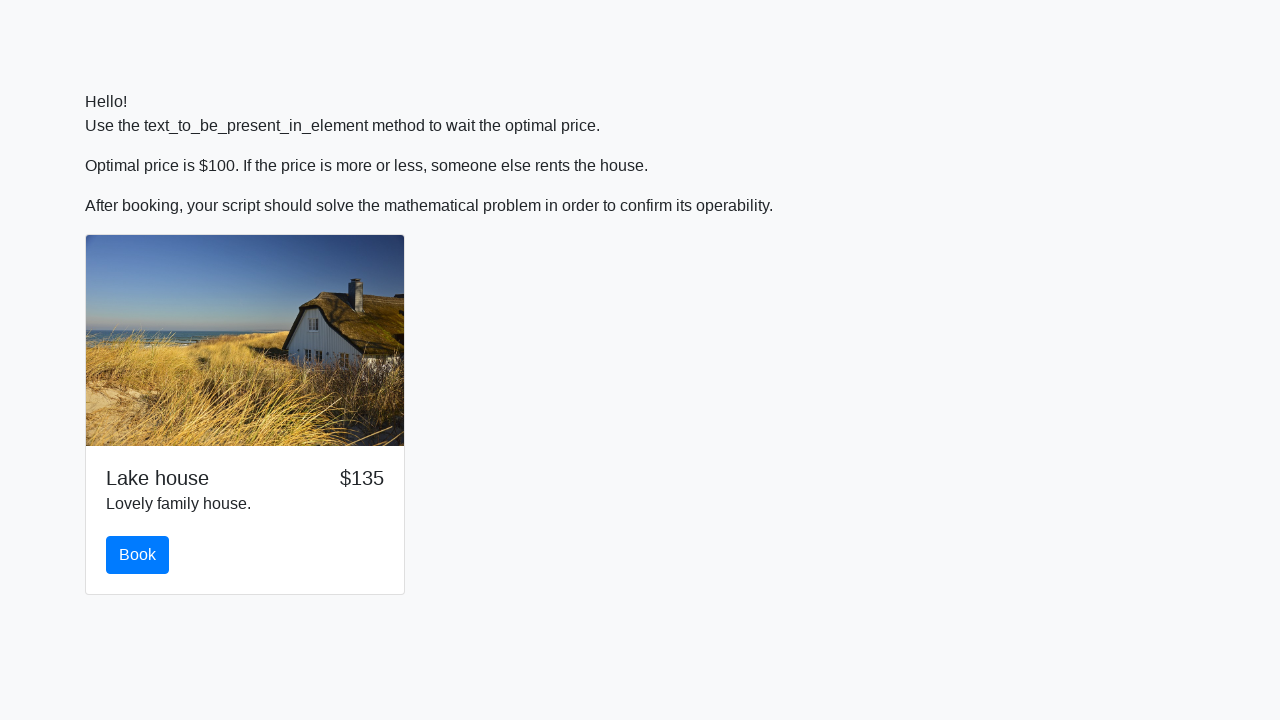

Waited for price element to display '$100'
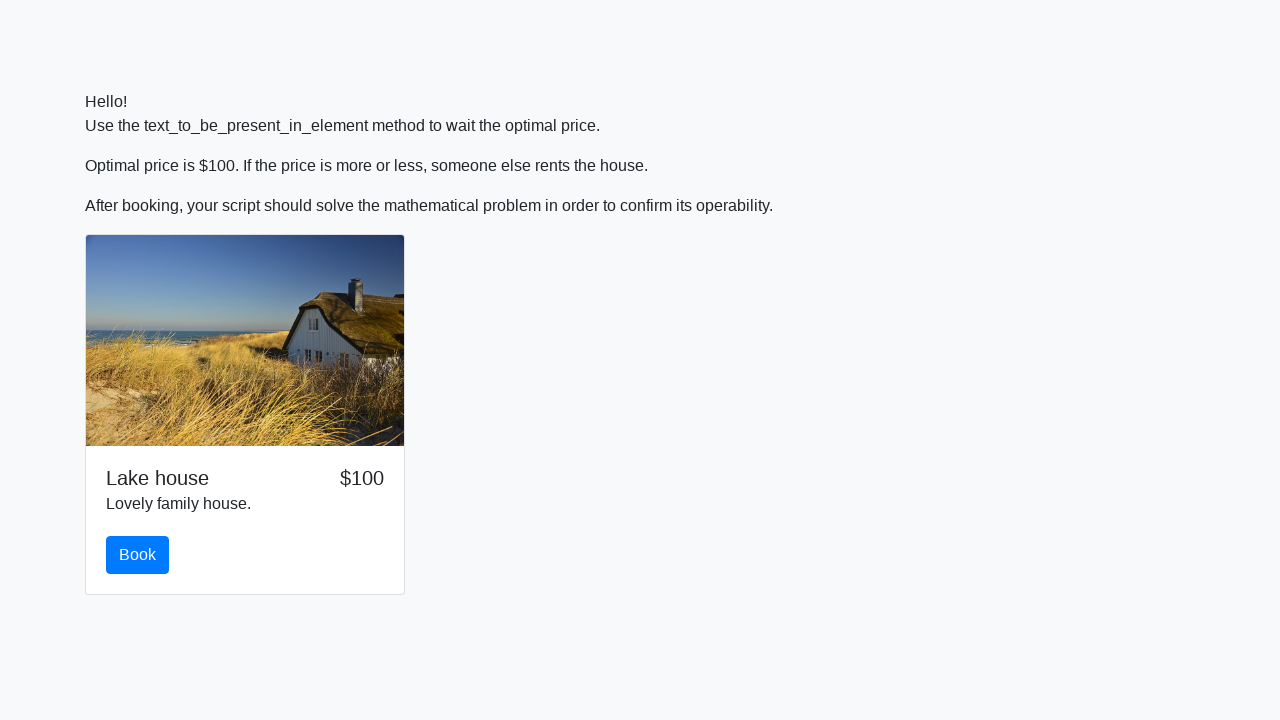

Clicked the book button at (138, 555) on #book
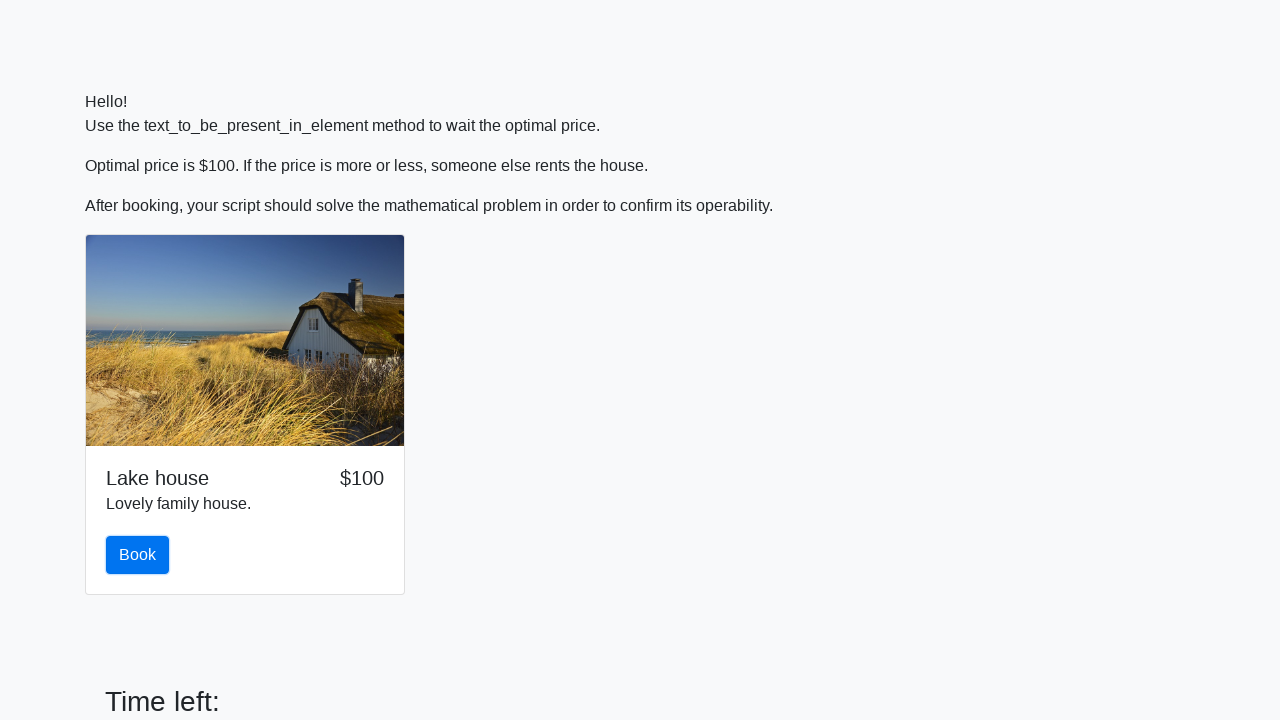

Scrolled down by 100 pixels
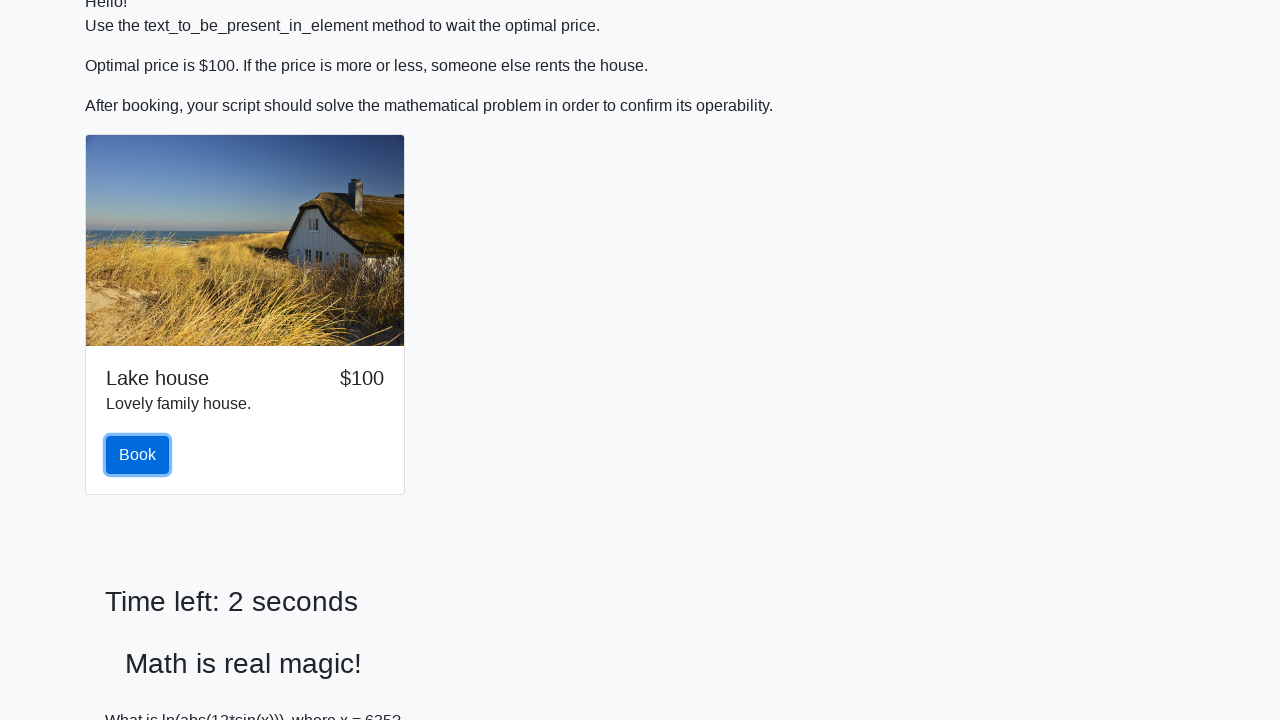

Retrieved input value: 635
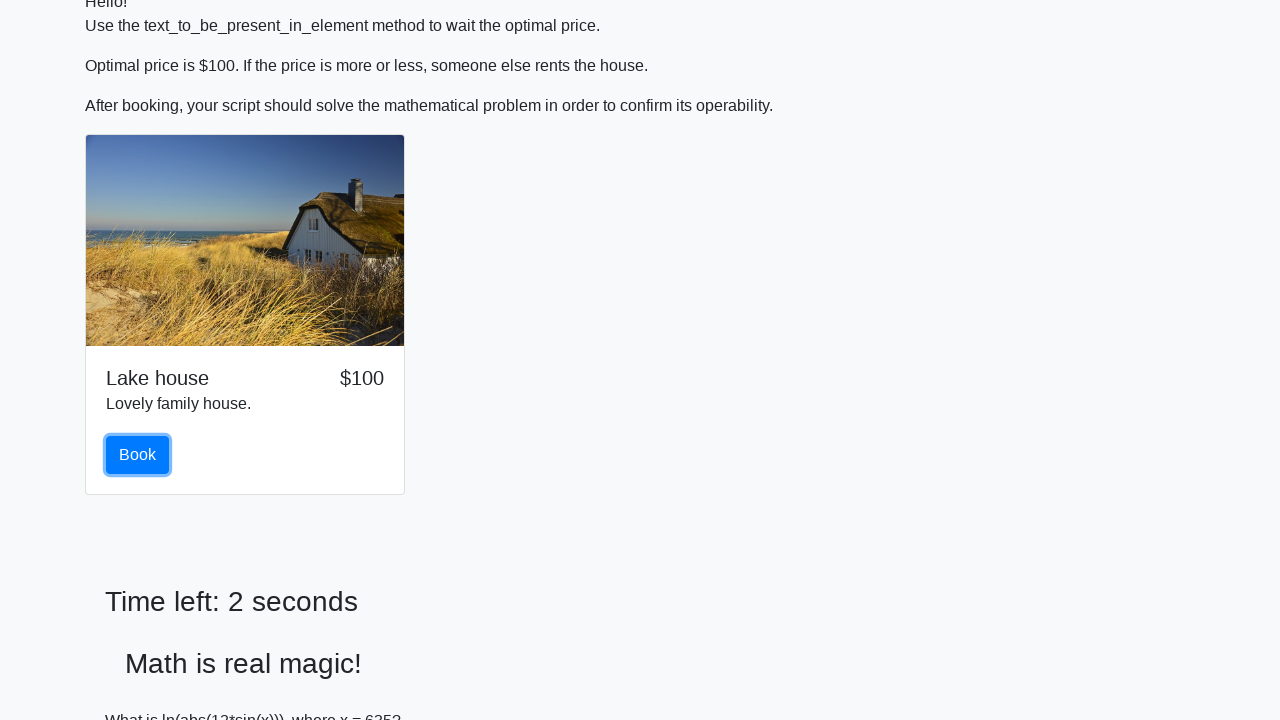

Calculated mathematical answer: 1.5377370499526377
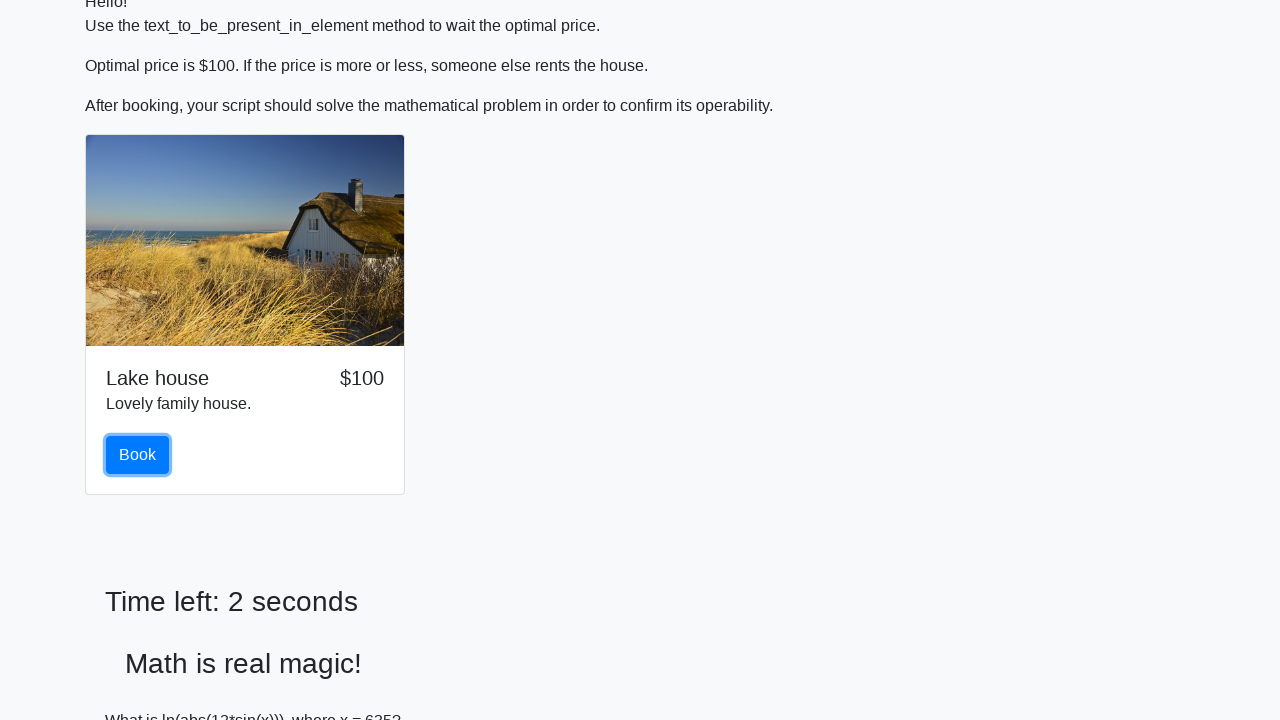

Filled answer field with calculated value: 1.5377370499526377 on #answer
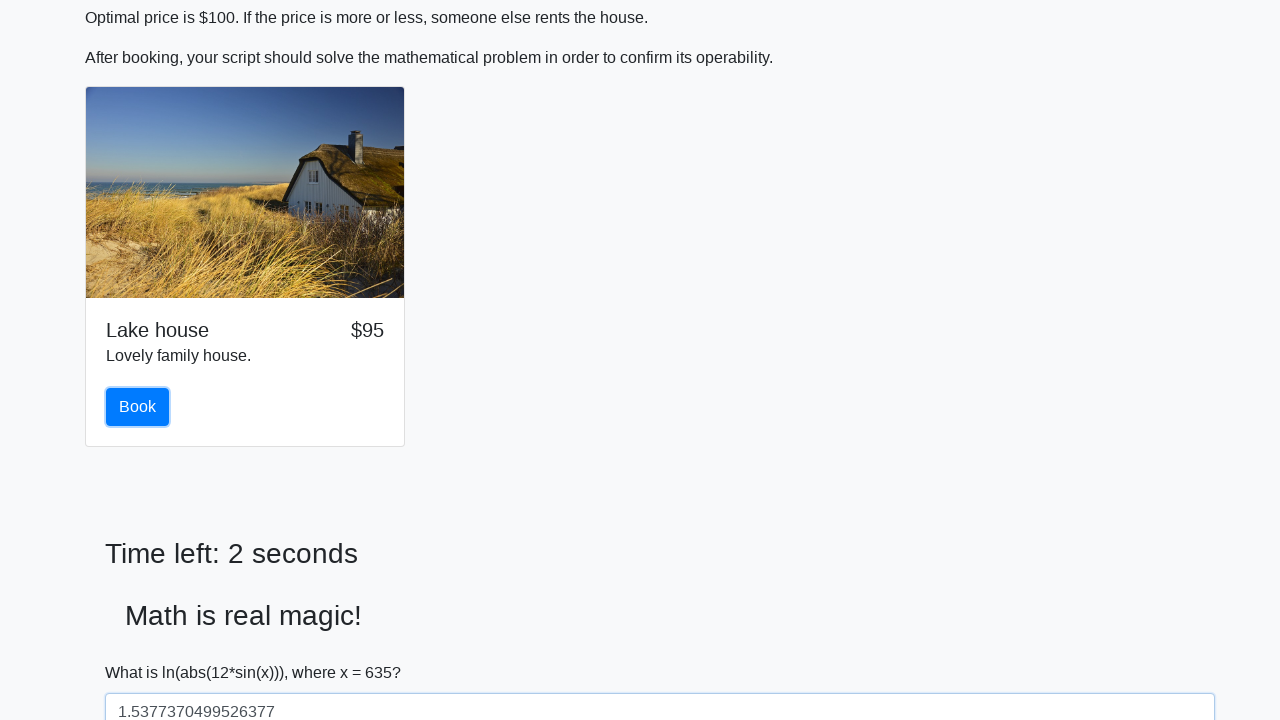

Clicked the solve button to submit form at (143, 651) on #solve
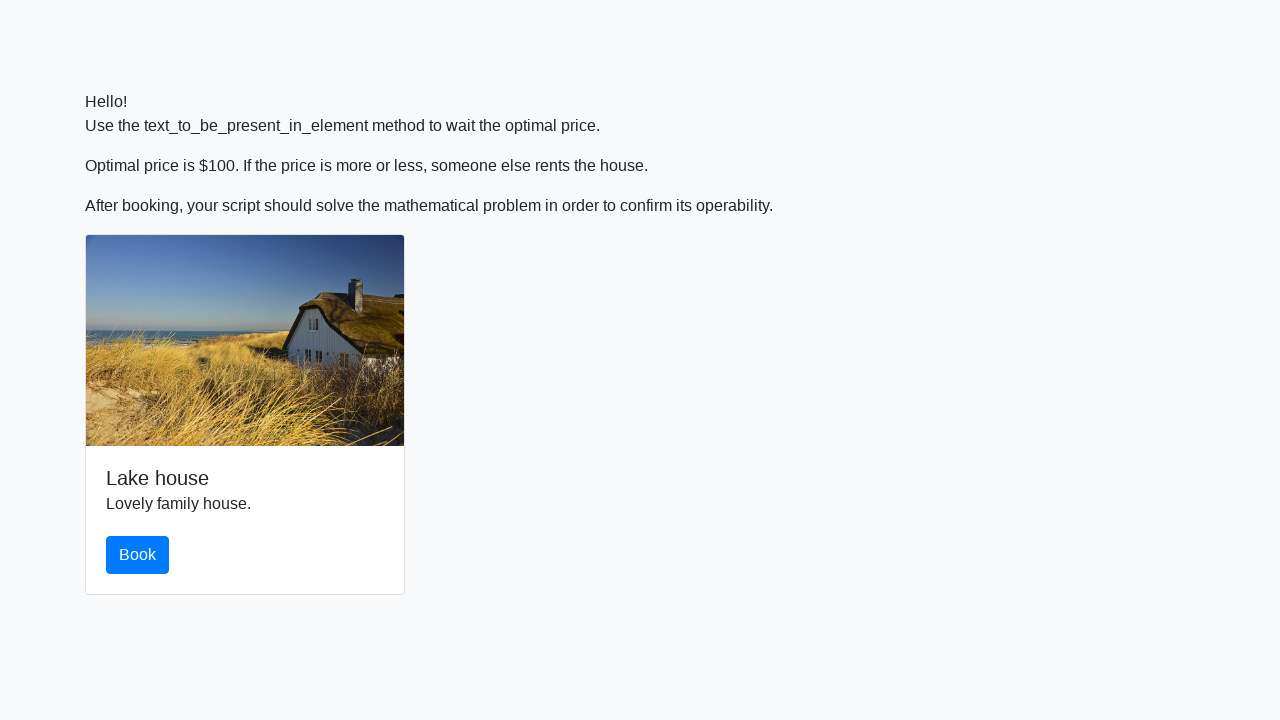

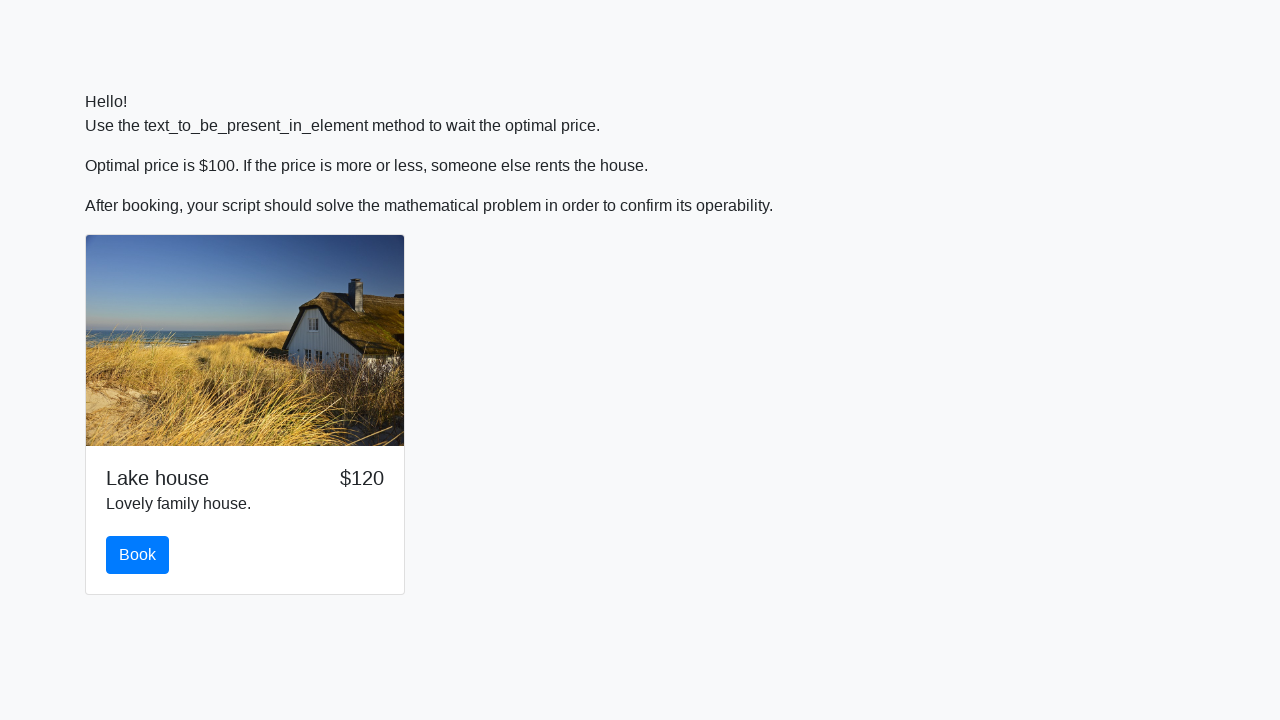